Navigates to the nopCommerce demo store homepage and verifies the page loads by checking the title

Starting URL: https://demo.nopcommerce.com/

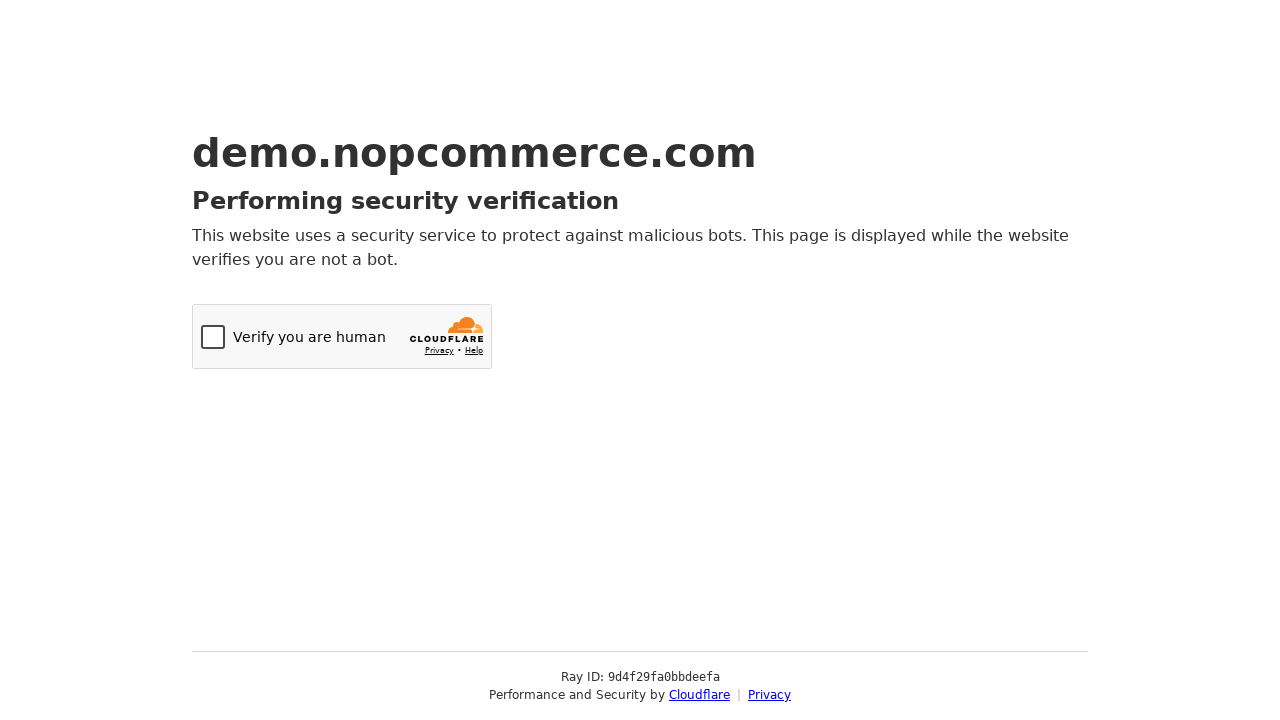

Navigated to nopCommerce demo store homepage
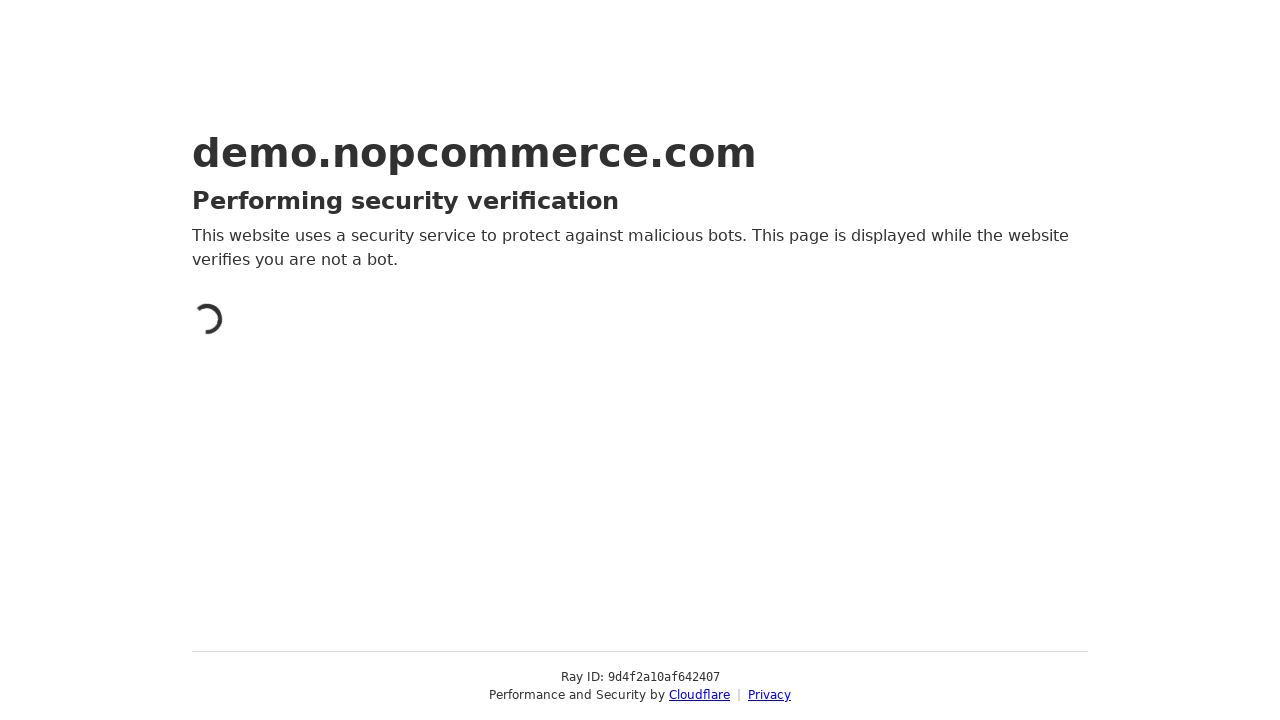

Page DOM content fully loaded
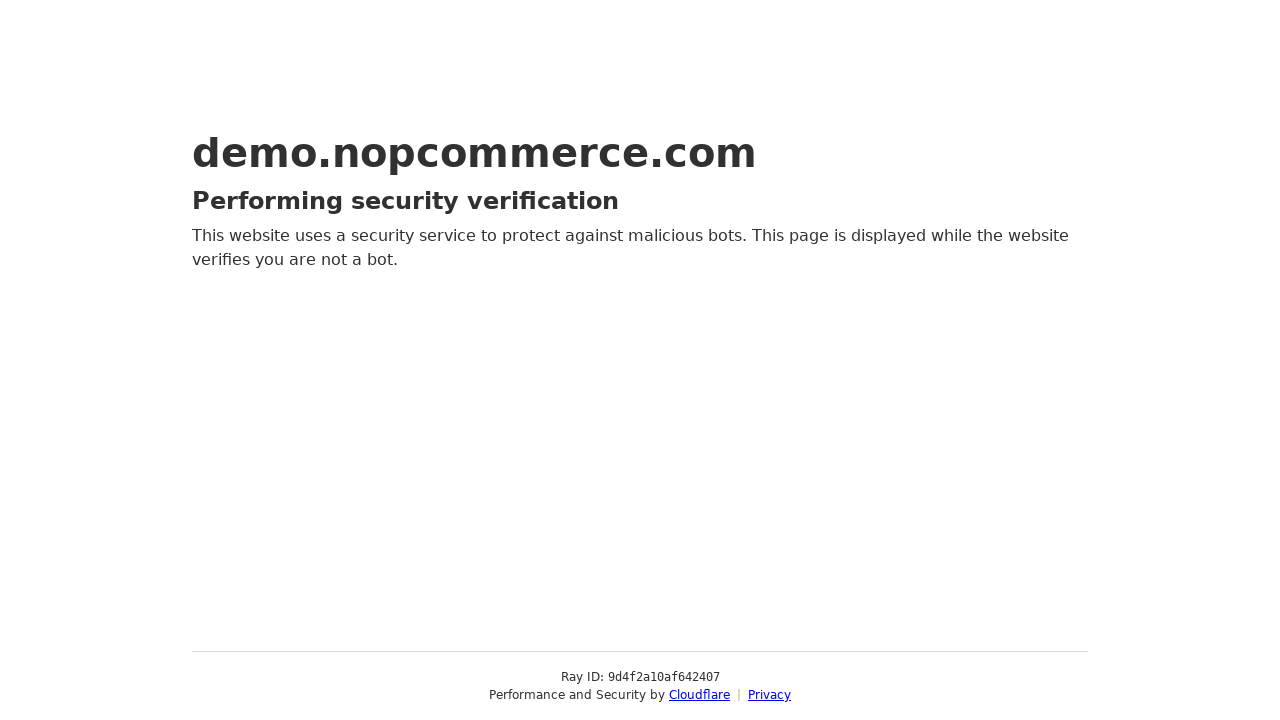

Retrieved page title: 'Just a moment...'
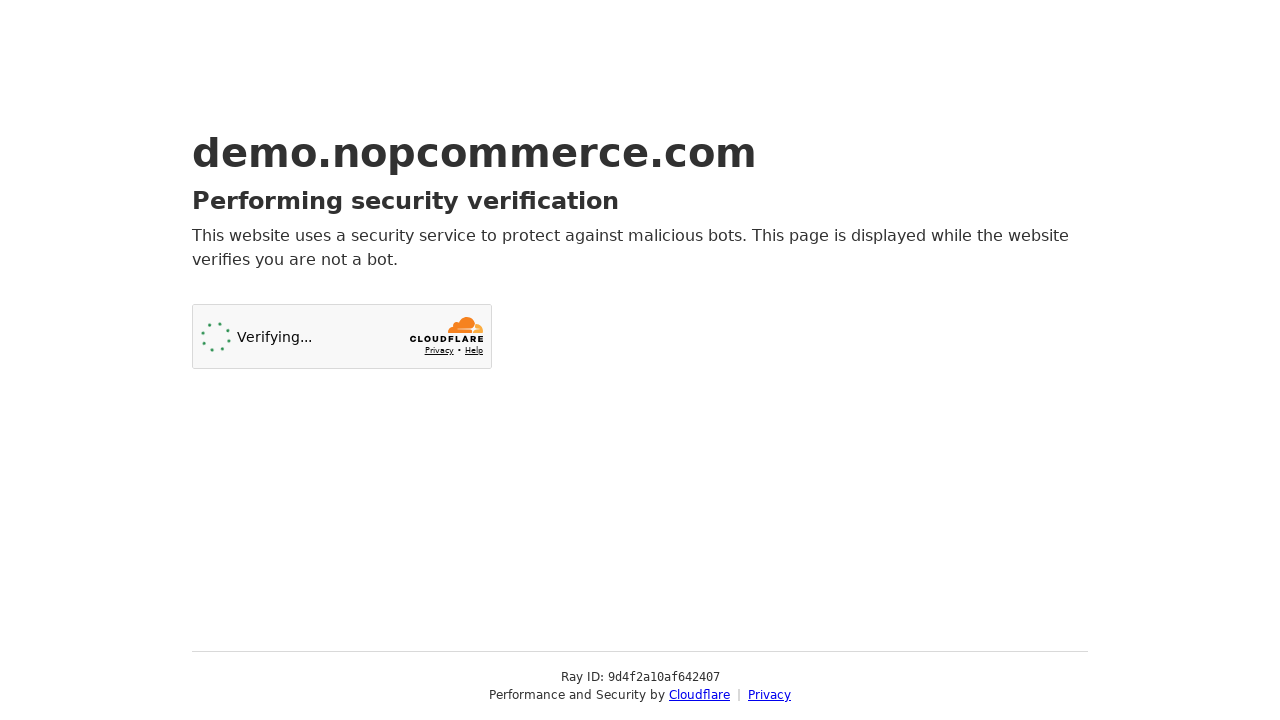

Verified that page title is not empty
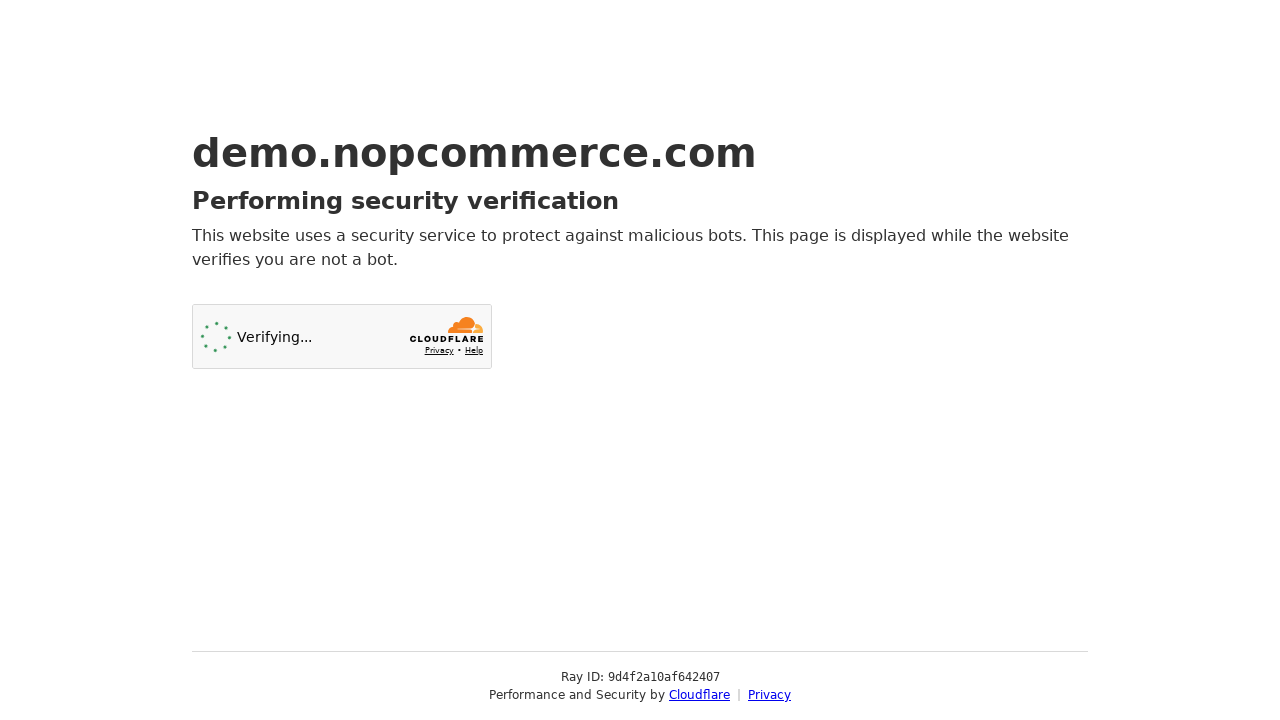

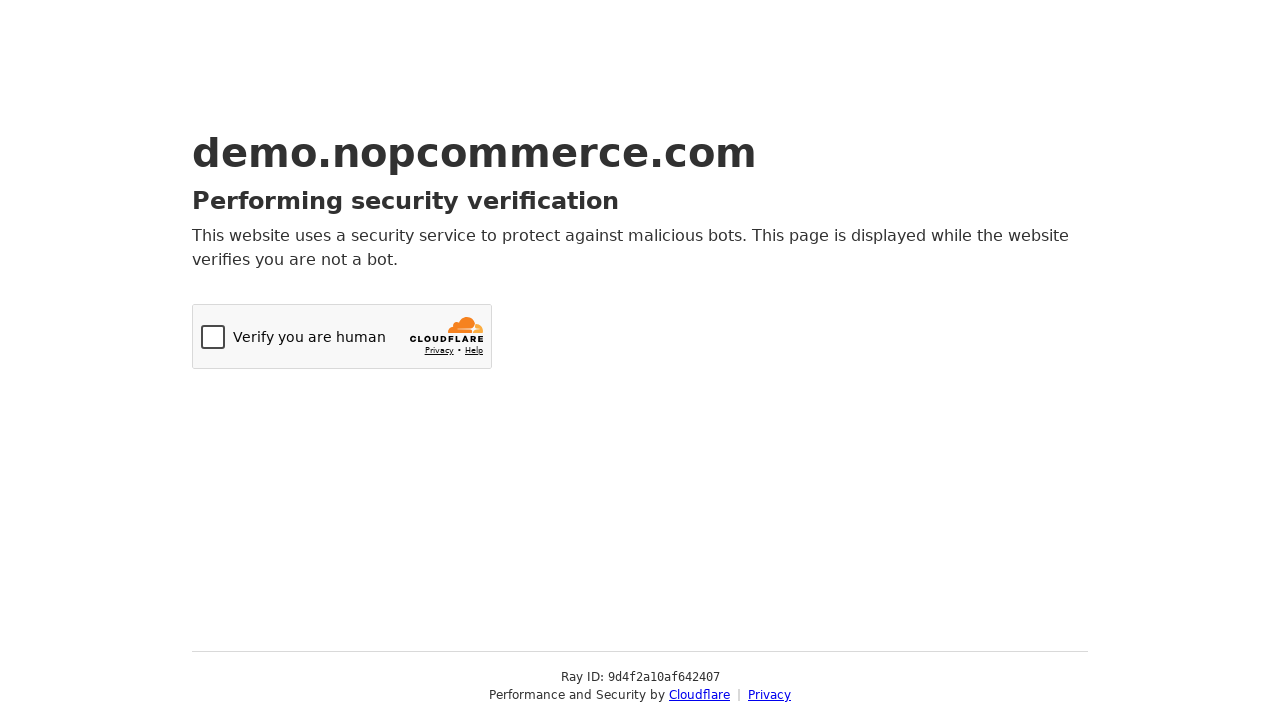